Tests browser alert handling by clicking a link that triggers an alert dialog on the Selenium documentation page, then accepts the alert.

Starting URL: https://www.selenium.dev/documentation/webdriver/interactions/alerts/

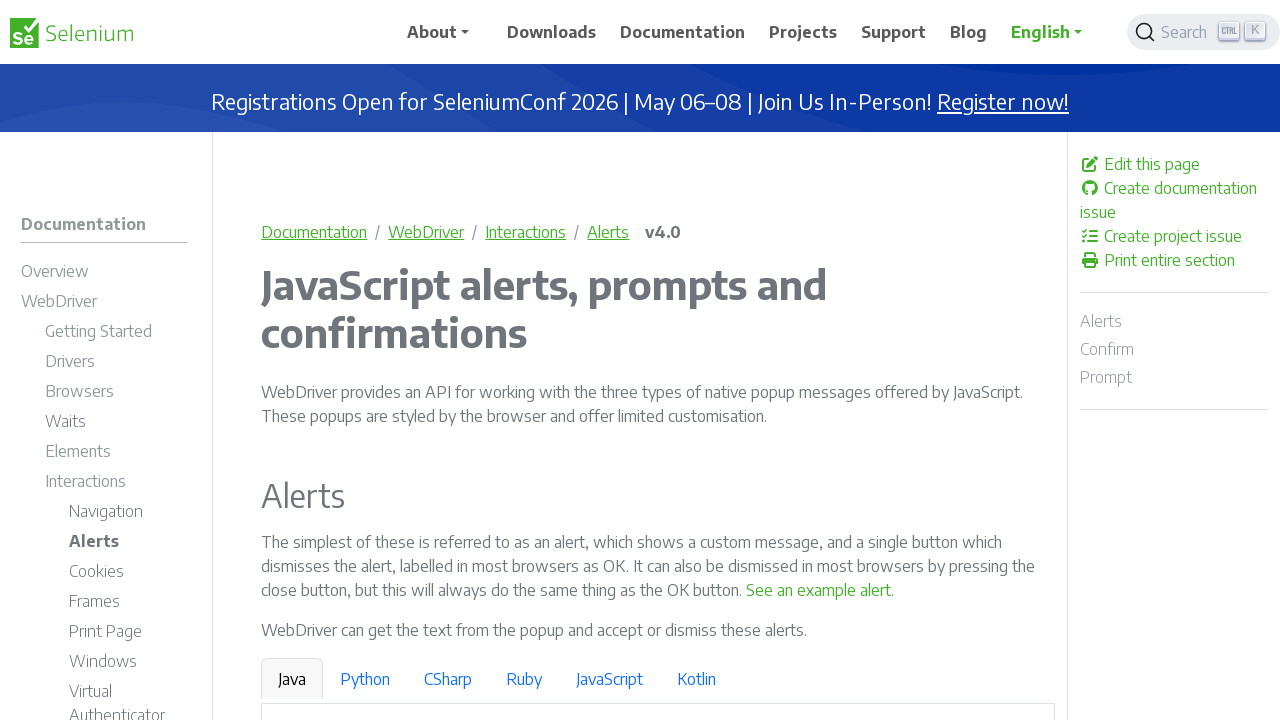

Clicked 'See an example alert' link to trigger alert dialog at (819, 590) on text=See an example alert
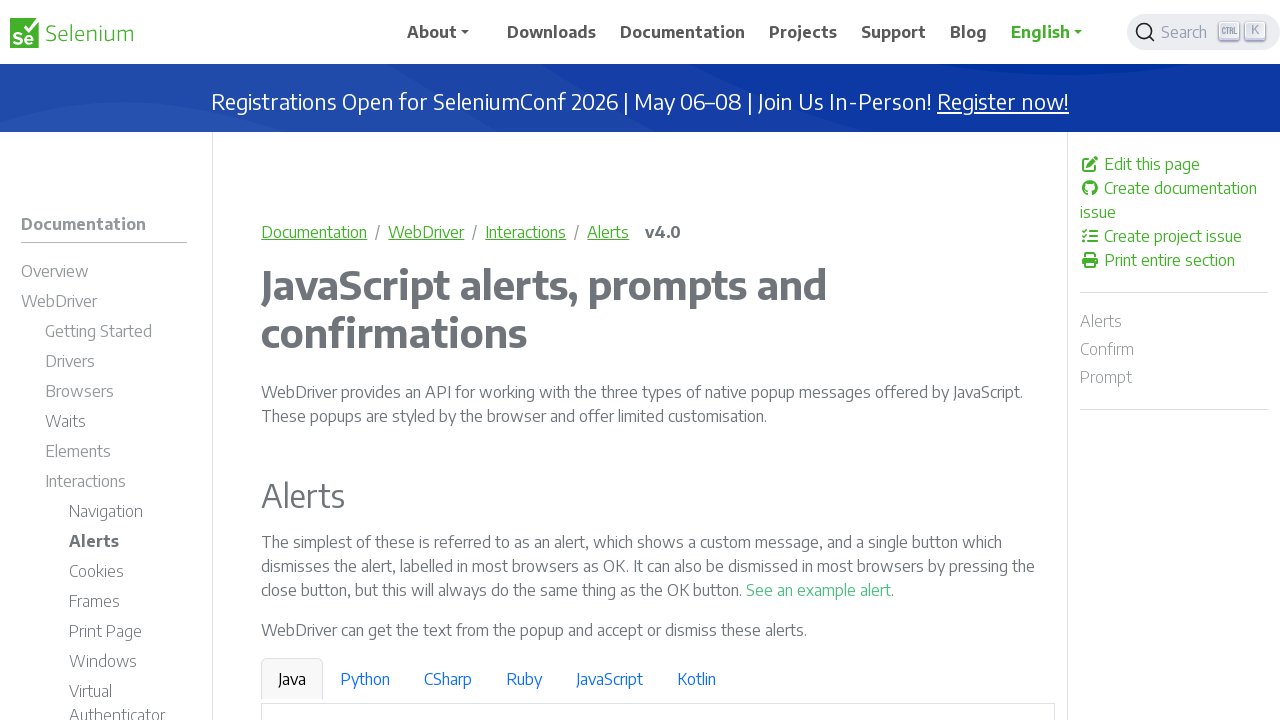

Set up dialog handler to accept alerts
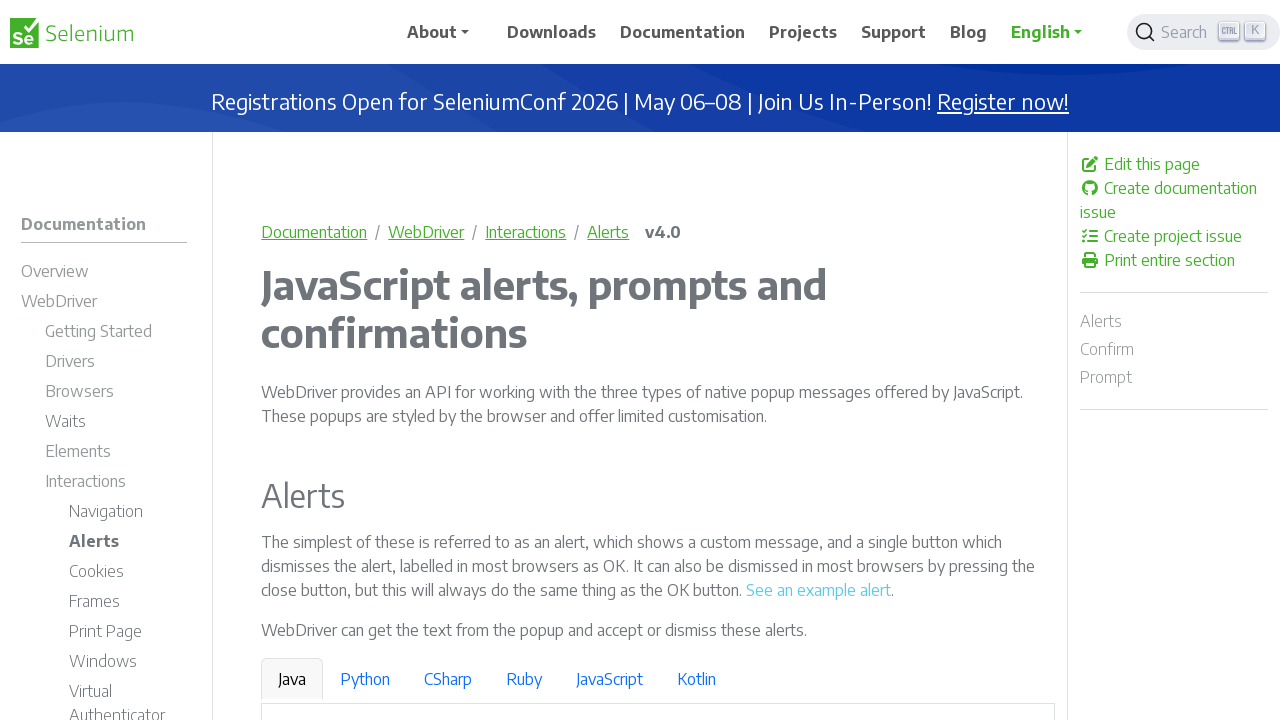

Set up custom dialog handler to capture message and accept
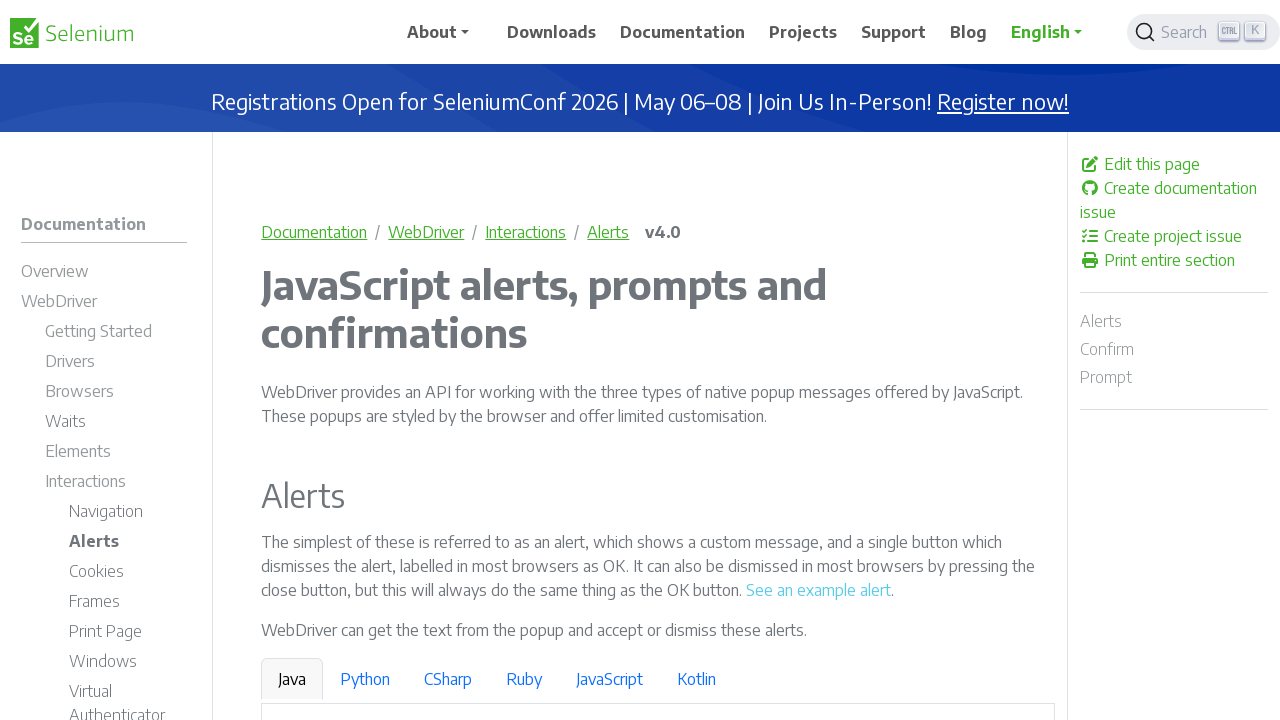

Clicked 'See an example alert' link to trigger alert dialog at (819, 590) on text=See an example alert
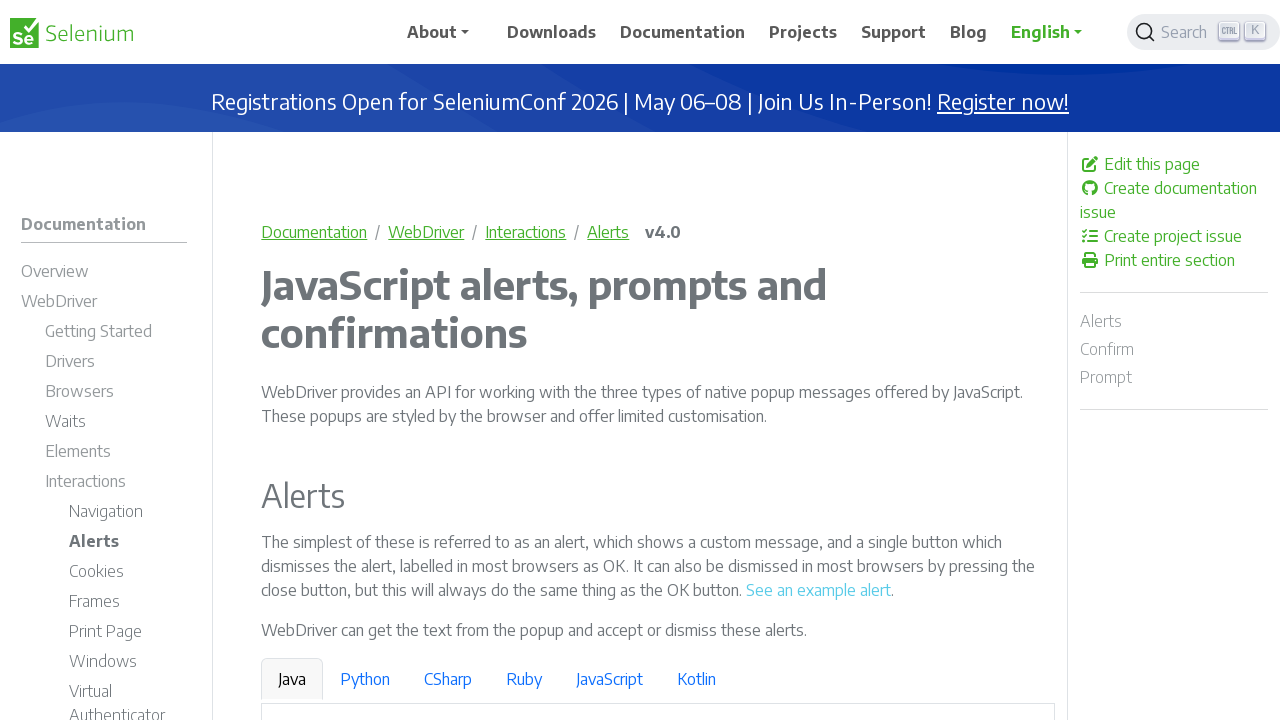

Waited 500ms for alert dialog to be processed
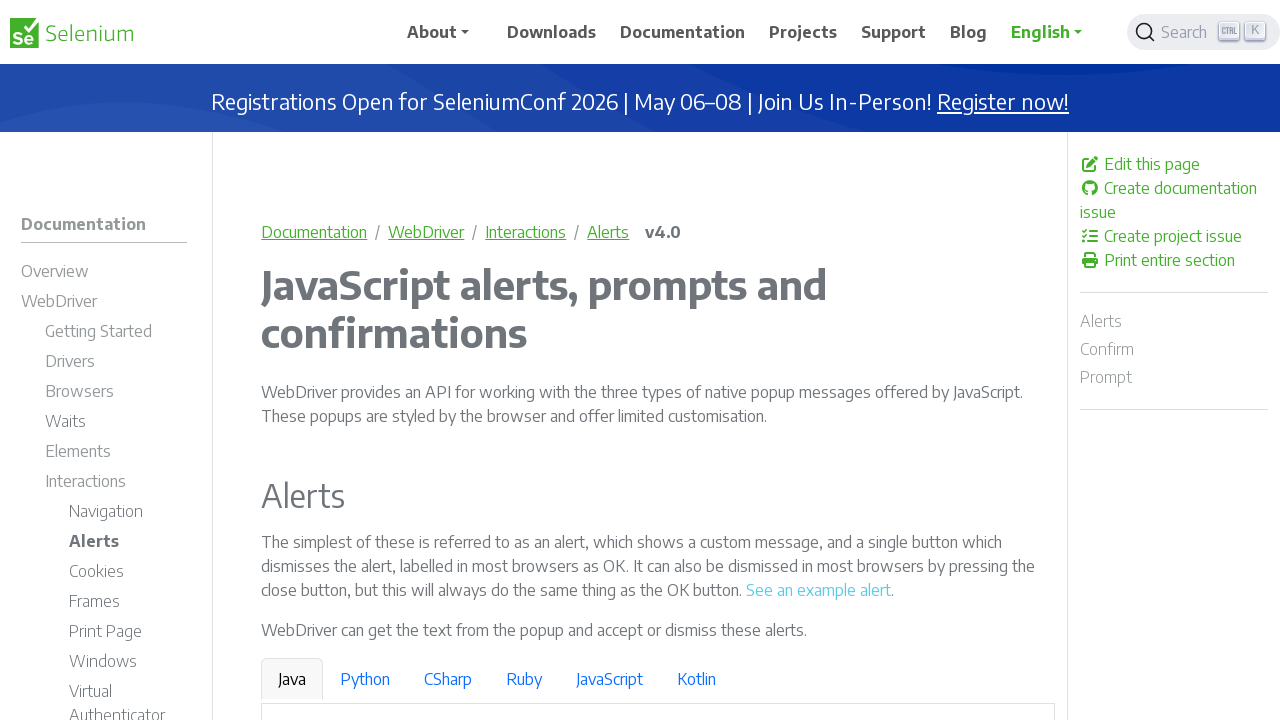

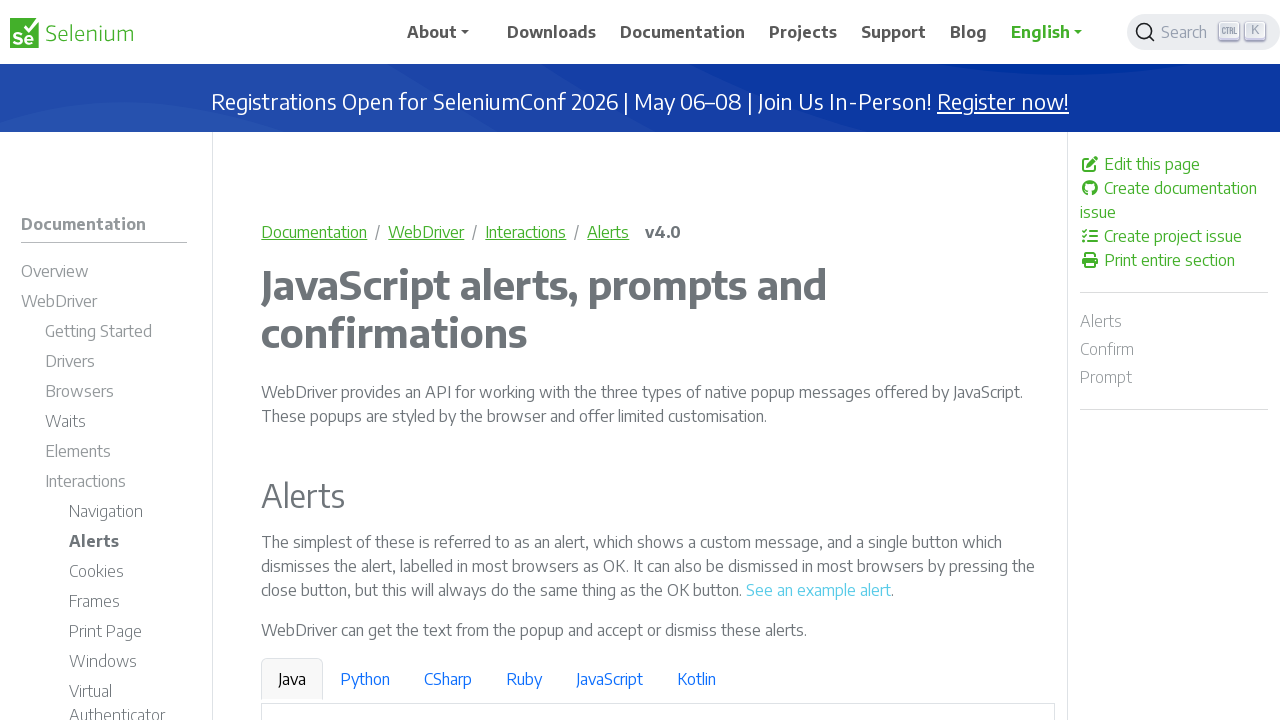